Tests drag and drop functionality on jQuery UI demo page by dragging an element into a droppable area

Starting URL: http://jqueryui.com/

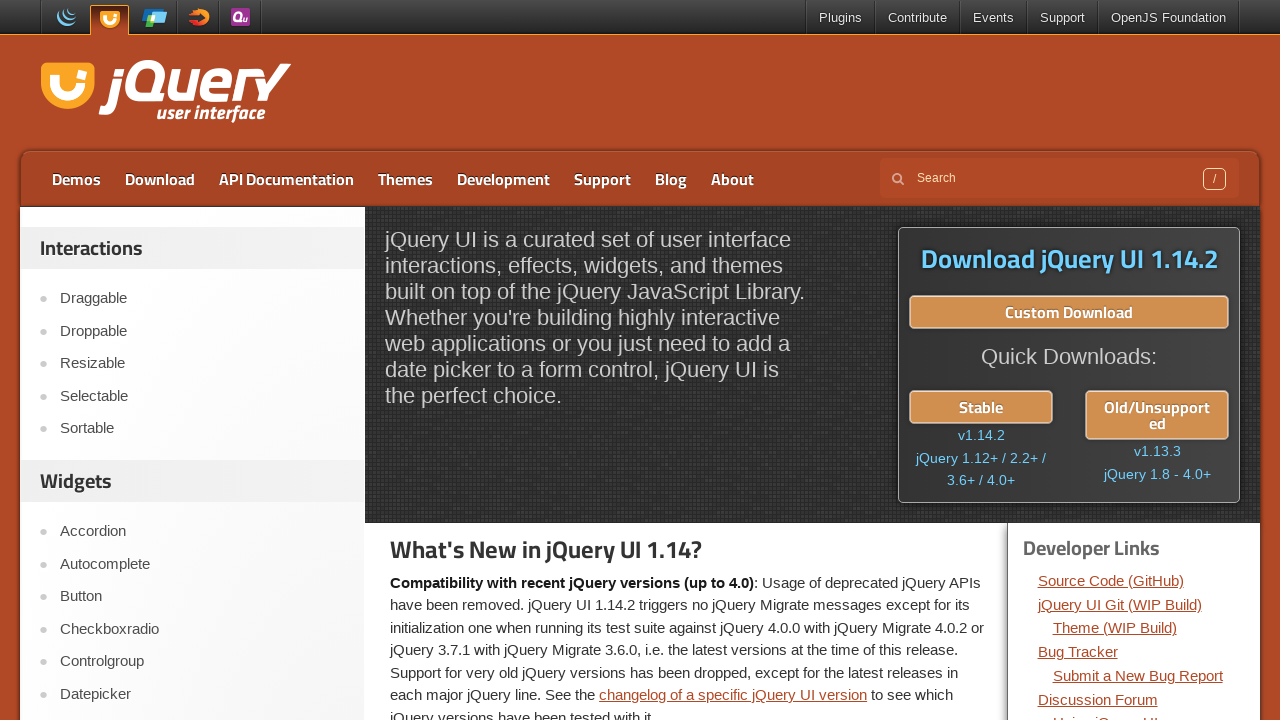

Clicked on the Droppable link to navigate to the demo at (202, 331) on text=Droppable
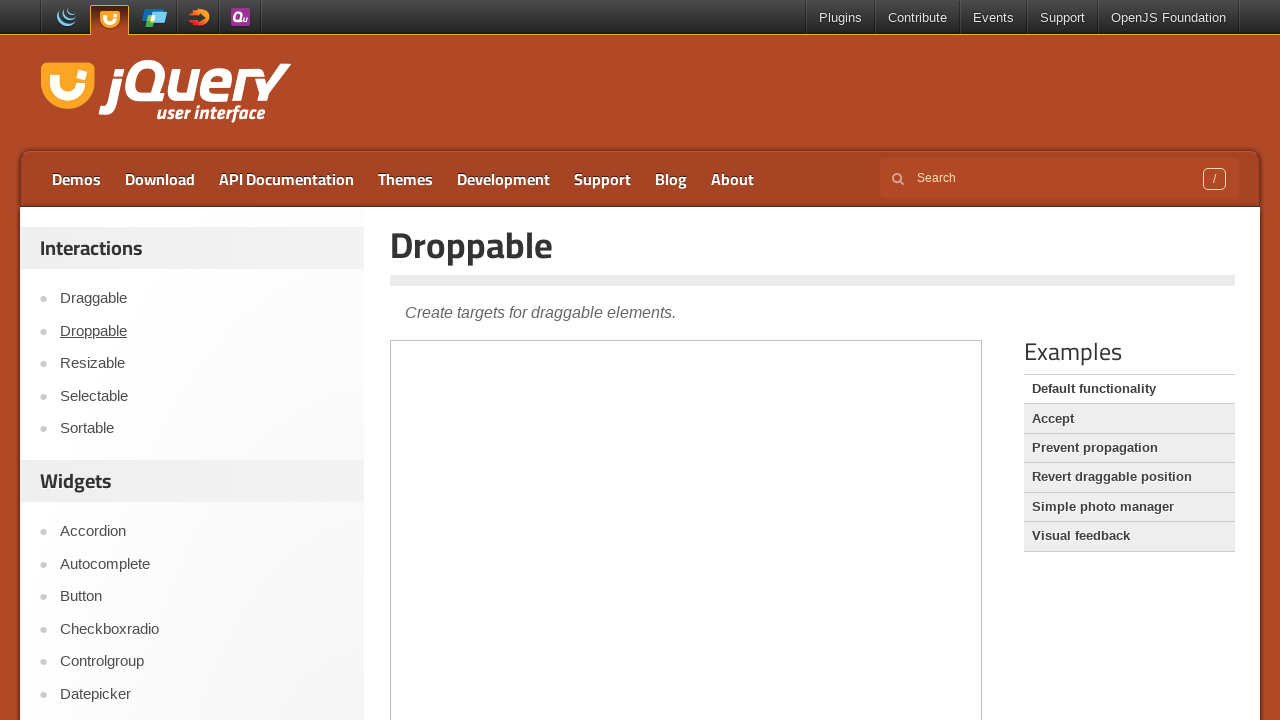

Waited for iframe to load
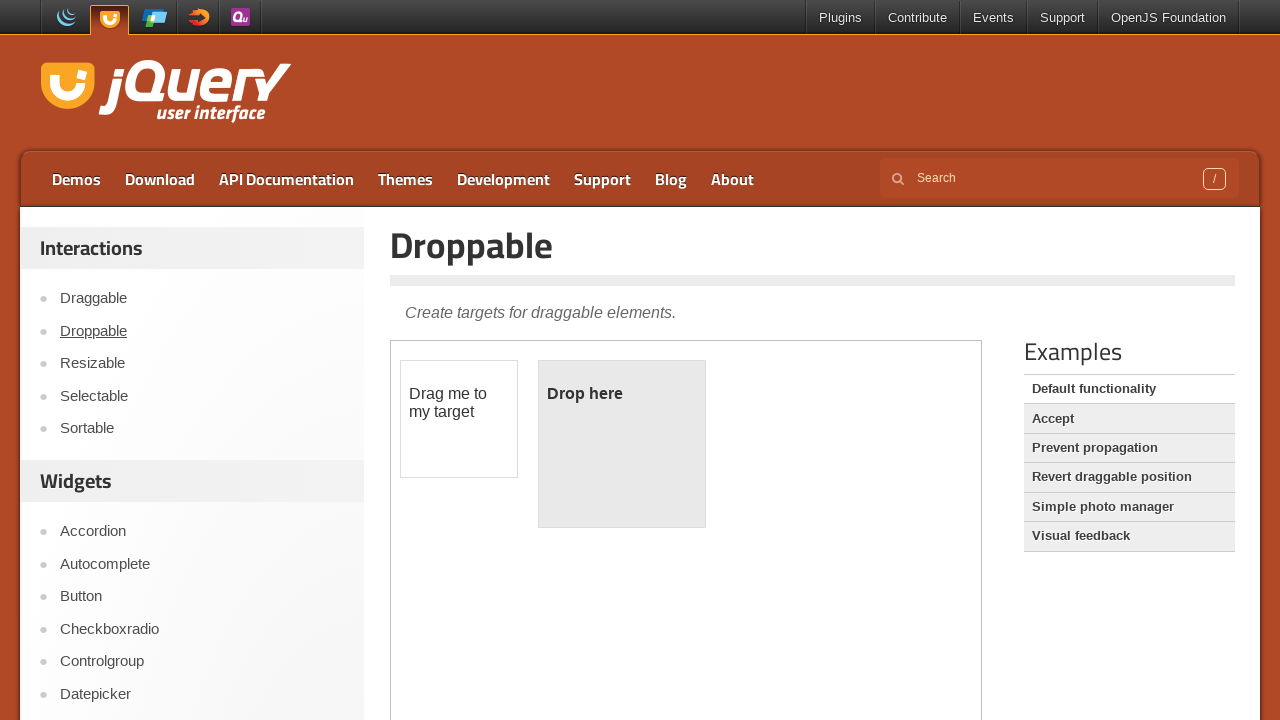

Located the content iframe
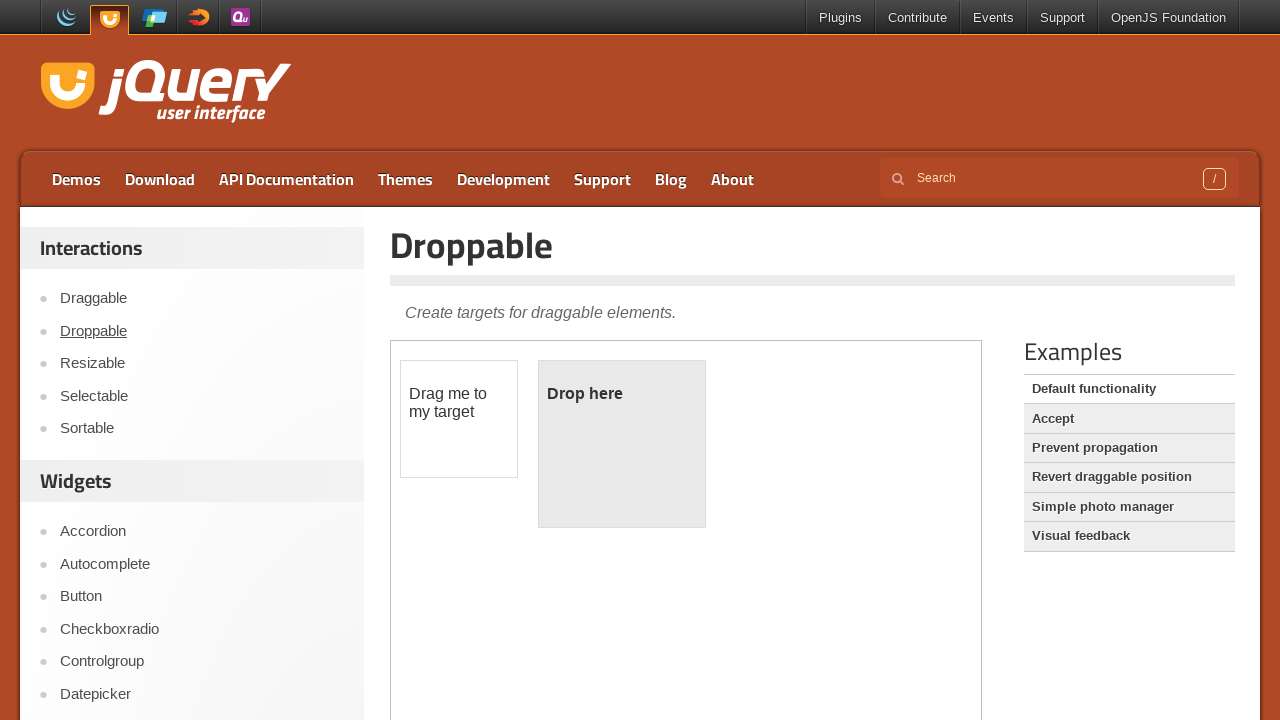

Located the draggable element
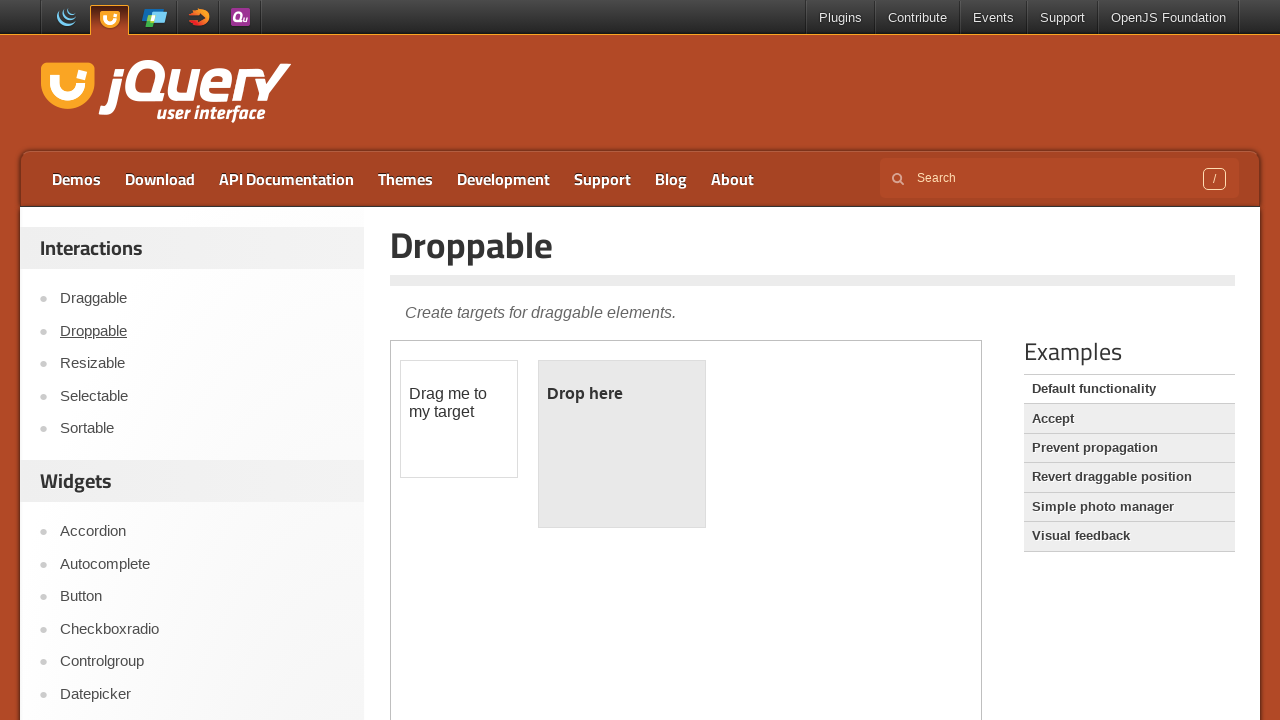

Located the droppable area
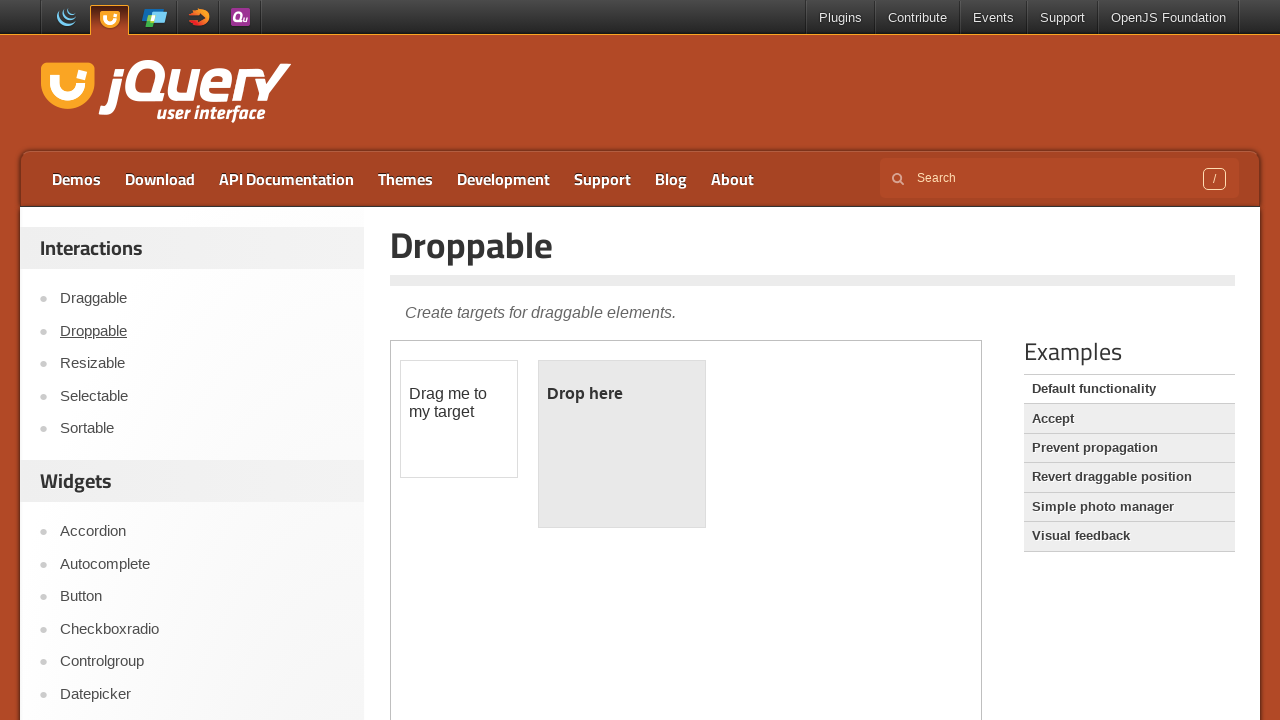

Dragged the draggable element into the droppable area at (622, 444)
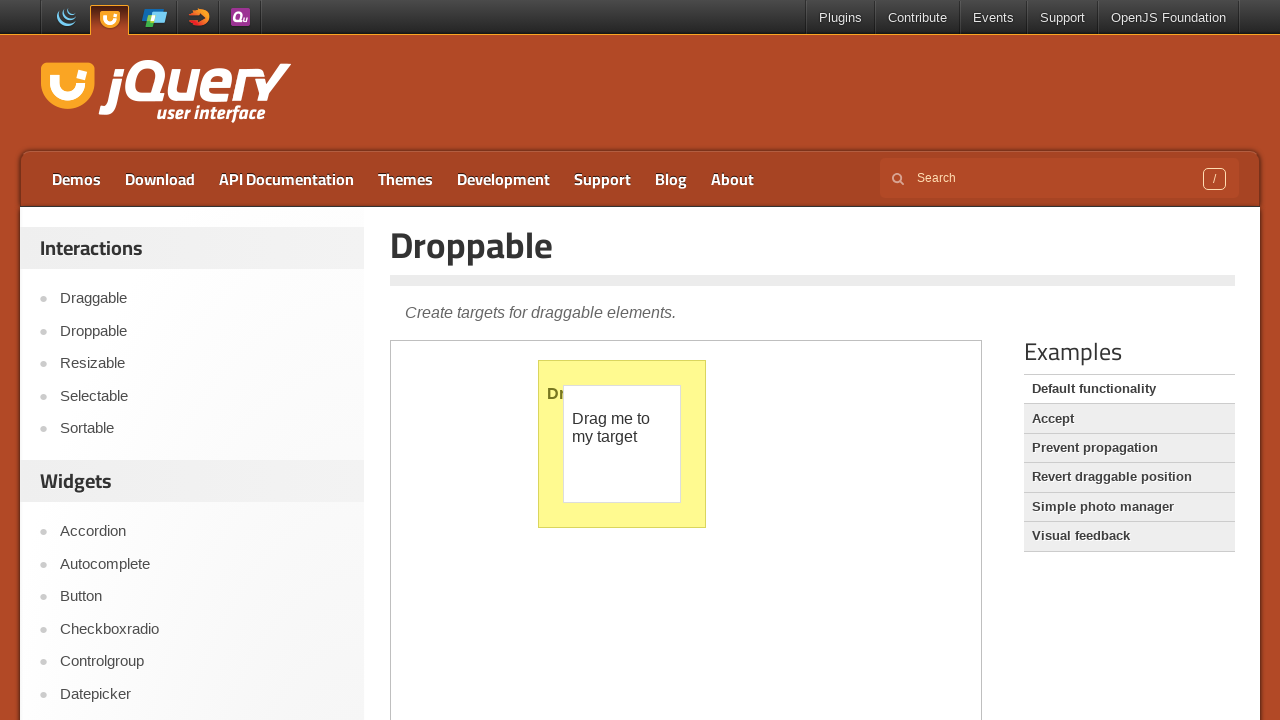

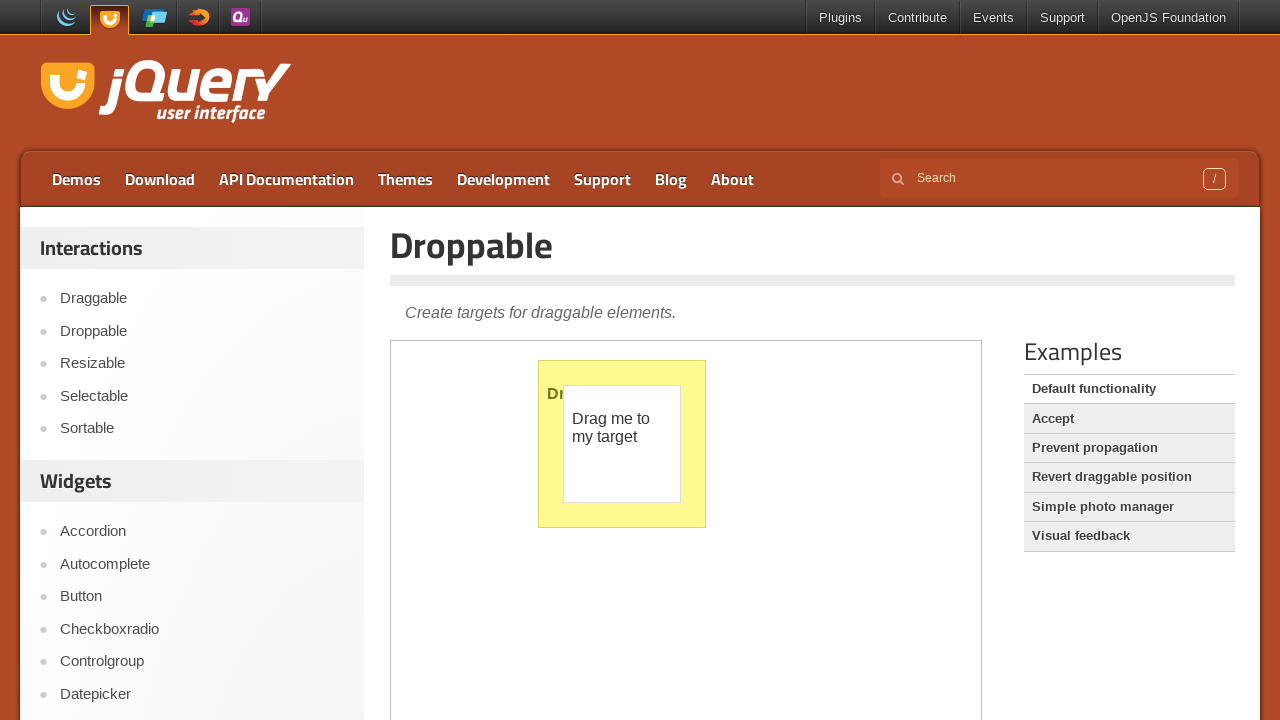